Tests various element selection methods and interactions including clicking buttons, selecting dropdown options, and clicking links on a demo page.

Starting URL: https://example.oxxostudio.tw/python/selenium/demo.html

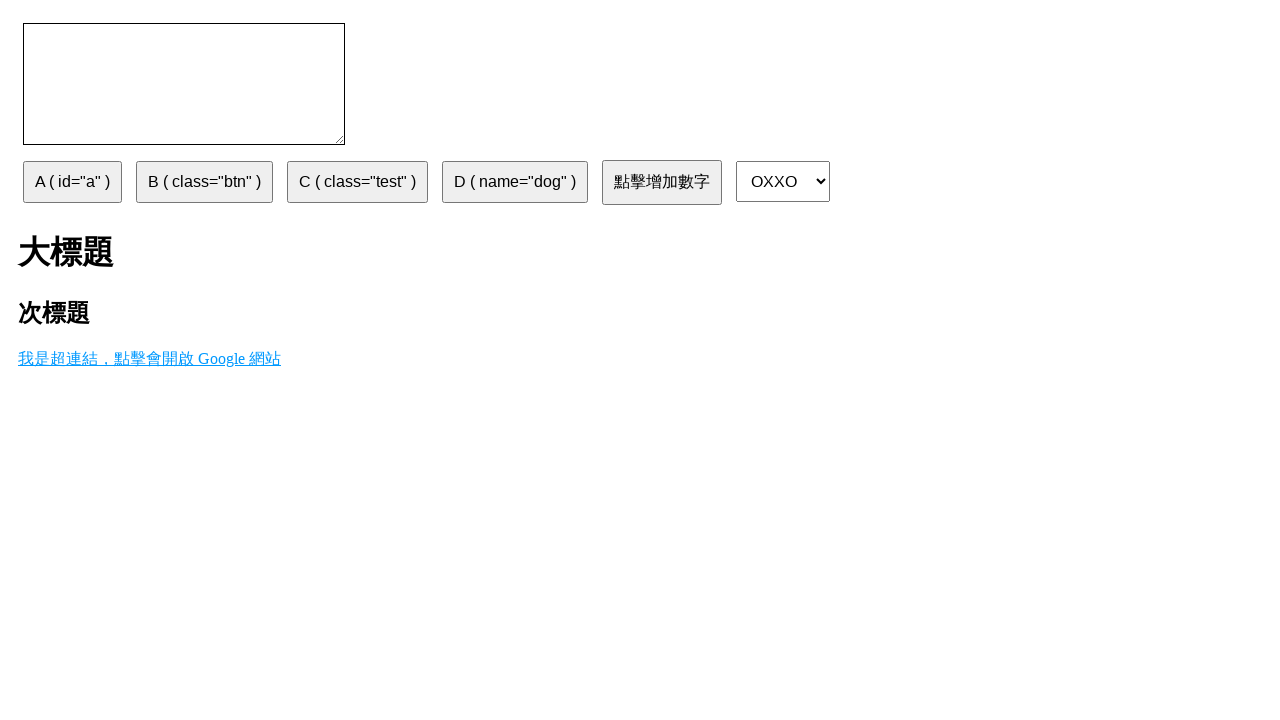

Clicked button A by ID selector at (72, 182) on #a
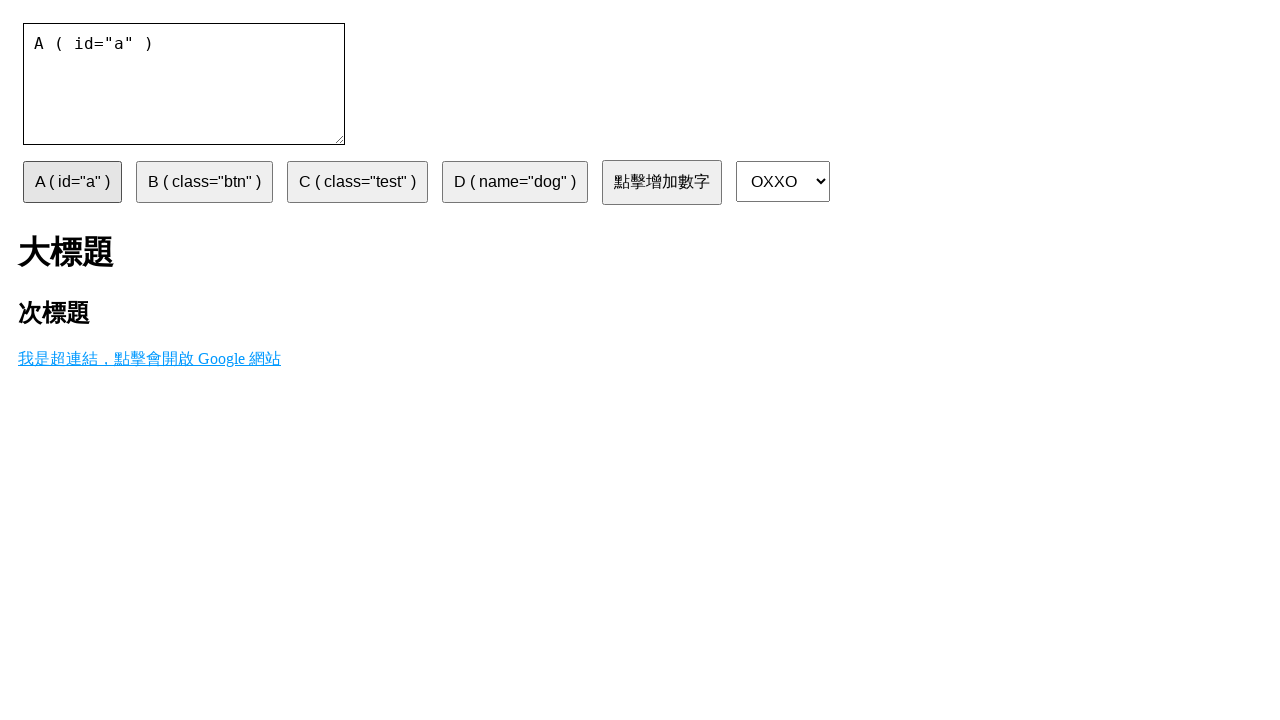

Clicked button B by class selector at (204, 182) on .btn
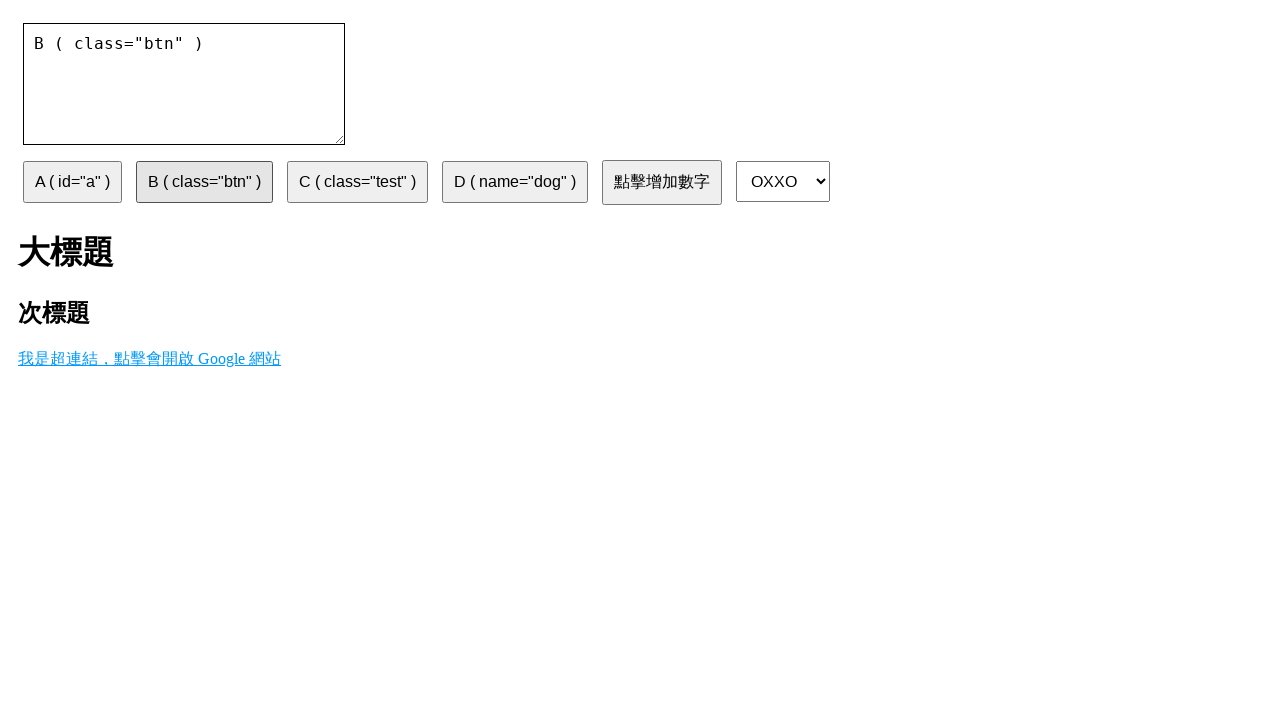

Clicked button C by test class selector at (358, 182) on .test
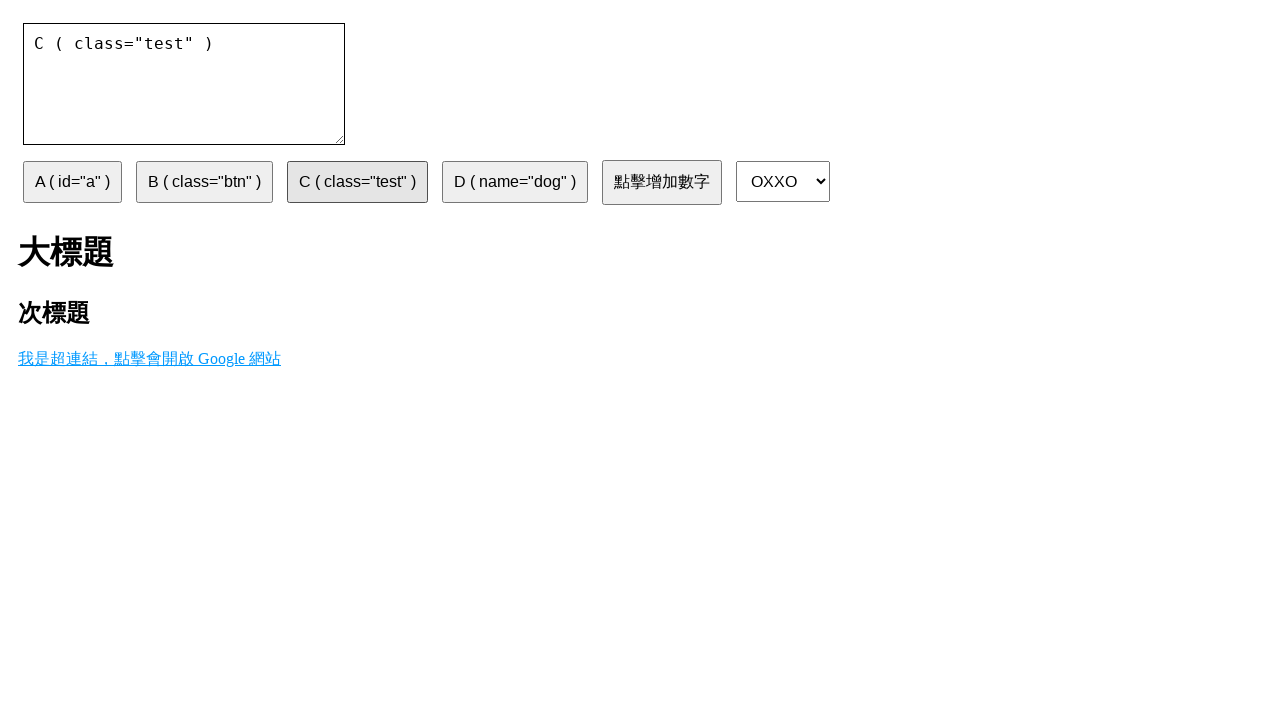

Clicked button D by name attribute selector at (515, 182) on [name='dog']
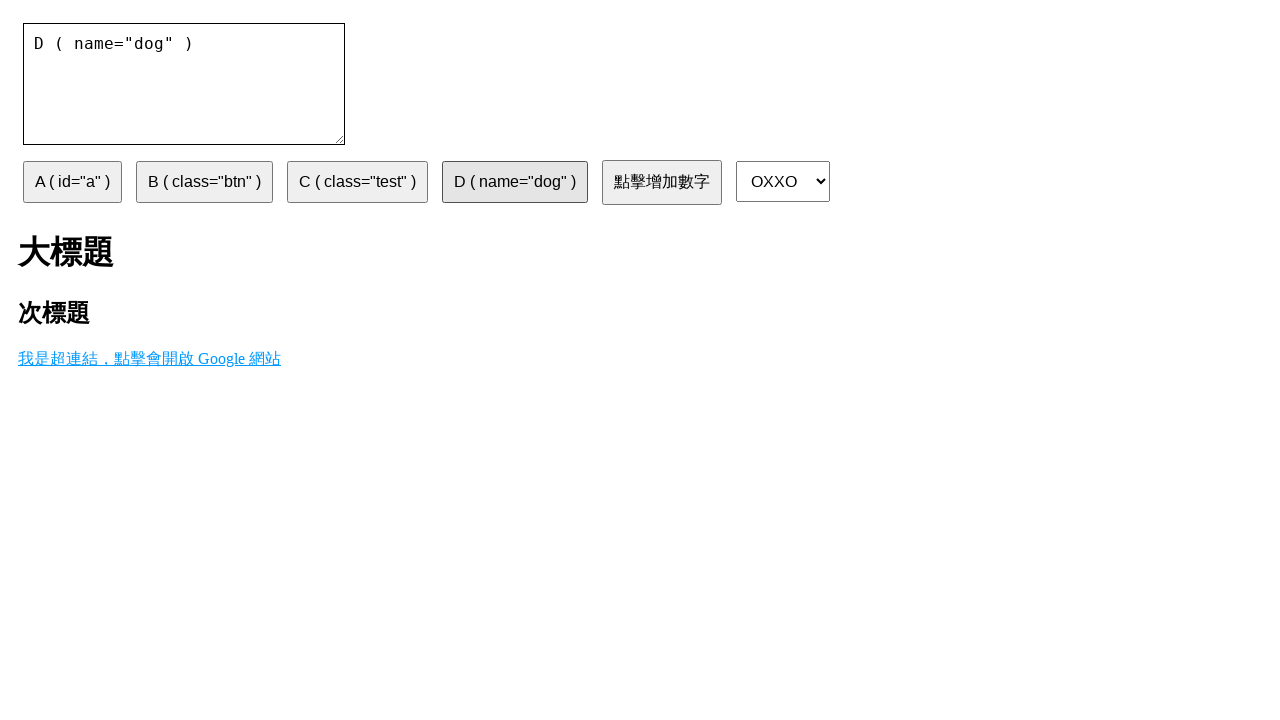

Selected third option in dropdown menu on select
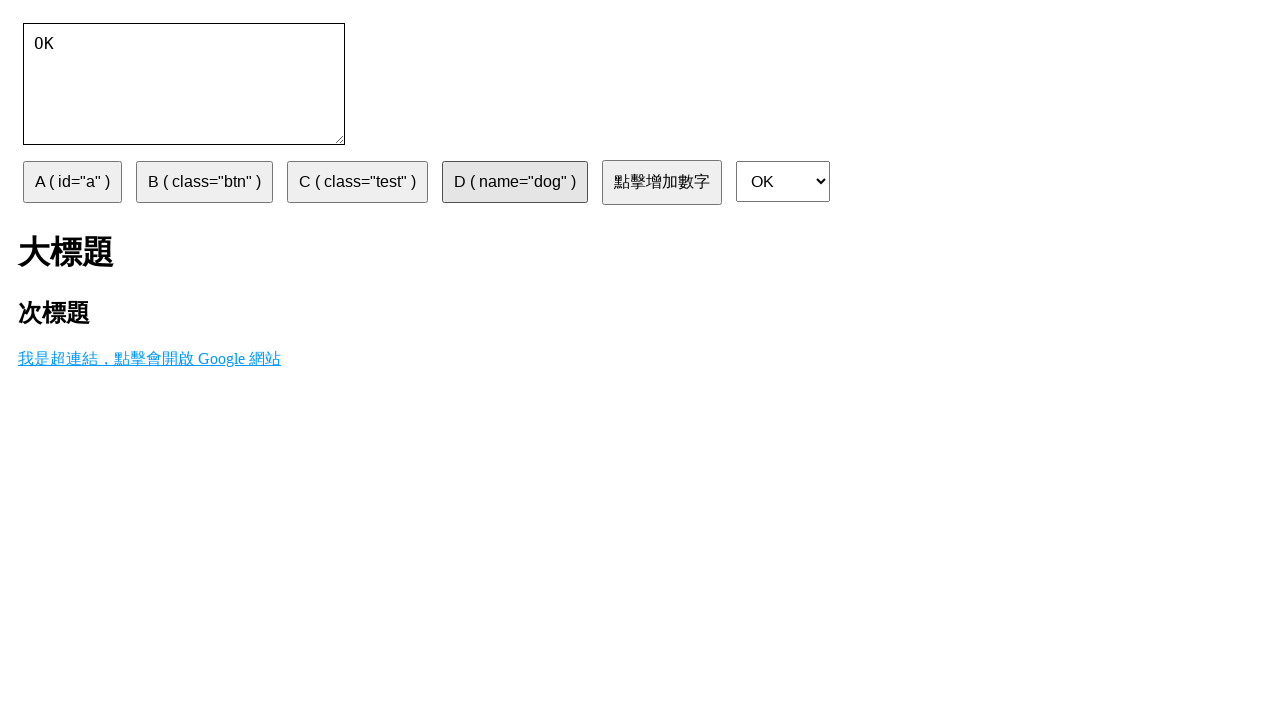

Clicked h1 heading element at (640, 253) on h1
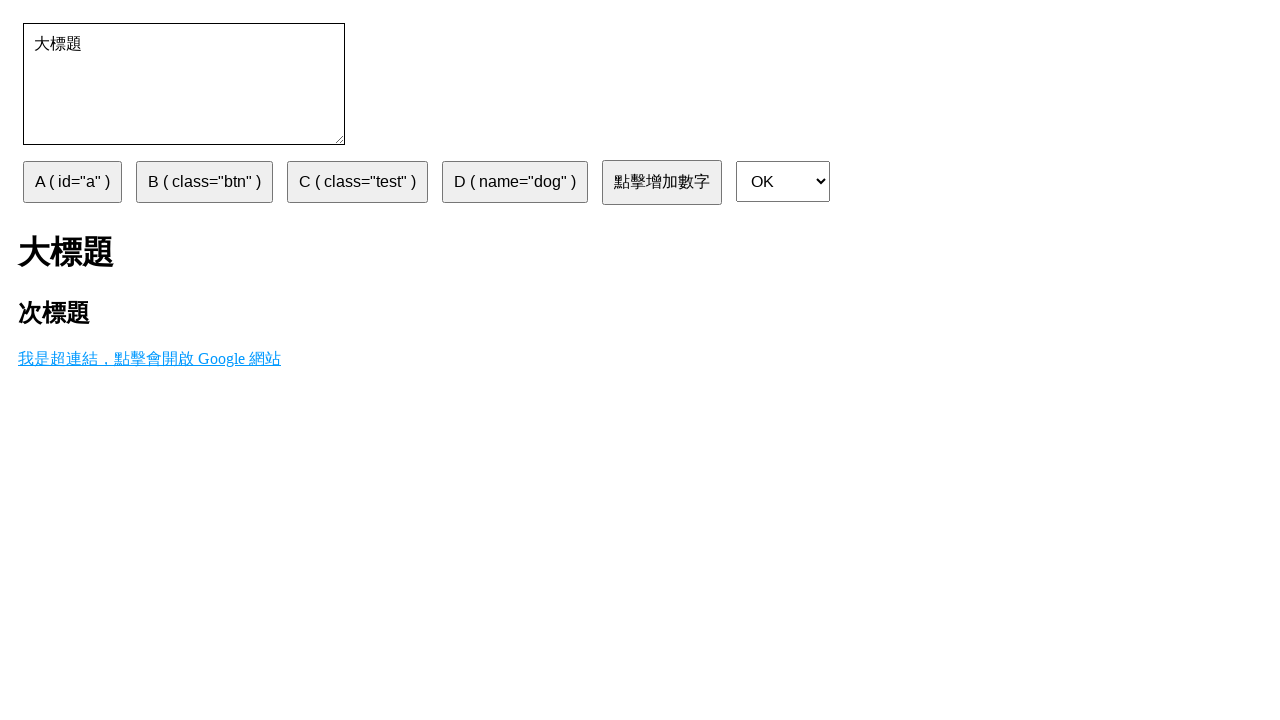

Clicked hyperlink that opens Google website at (150, 358) on text=我是超連結，點擊會開啟 Google 網站
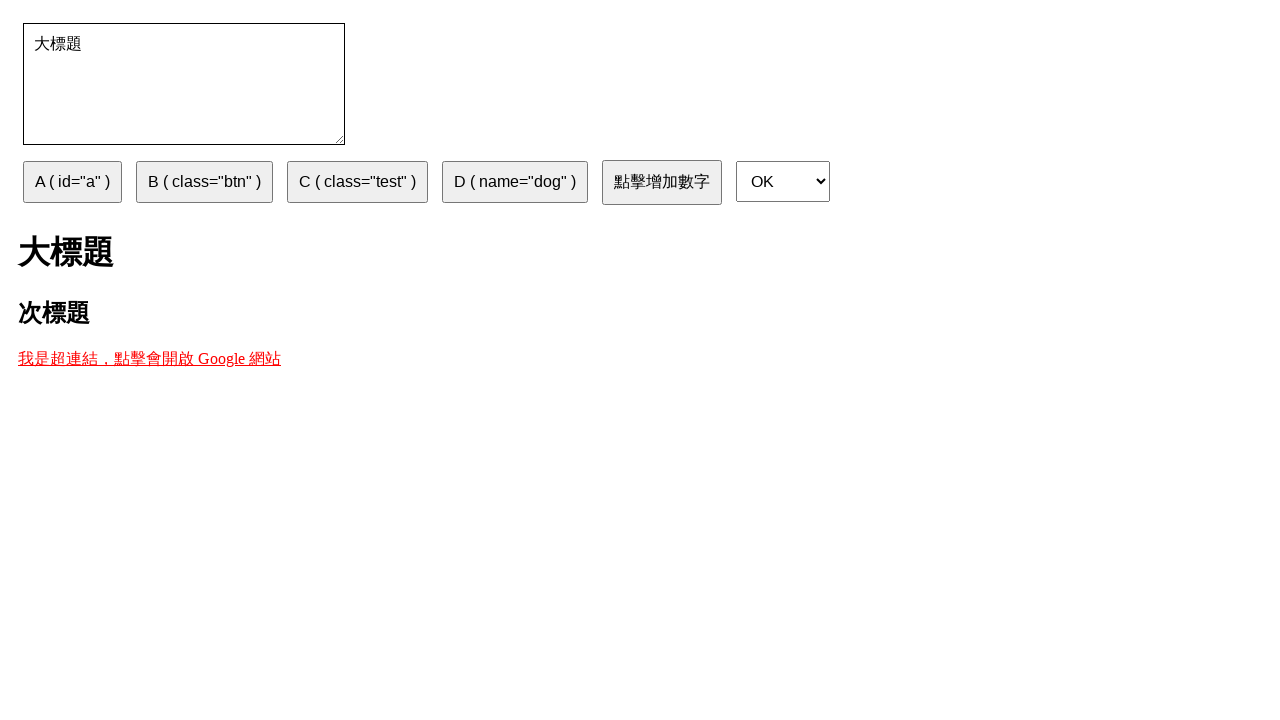

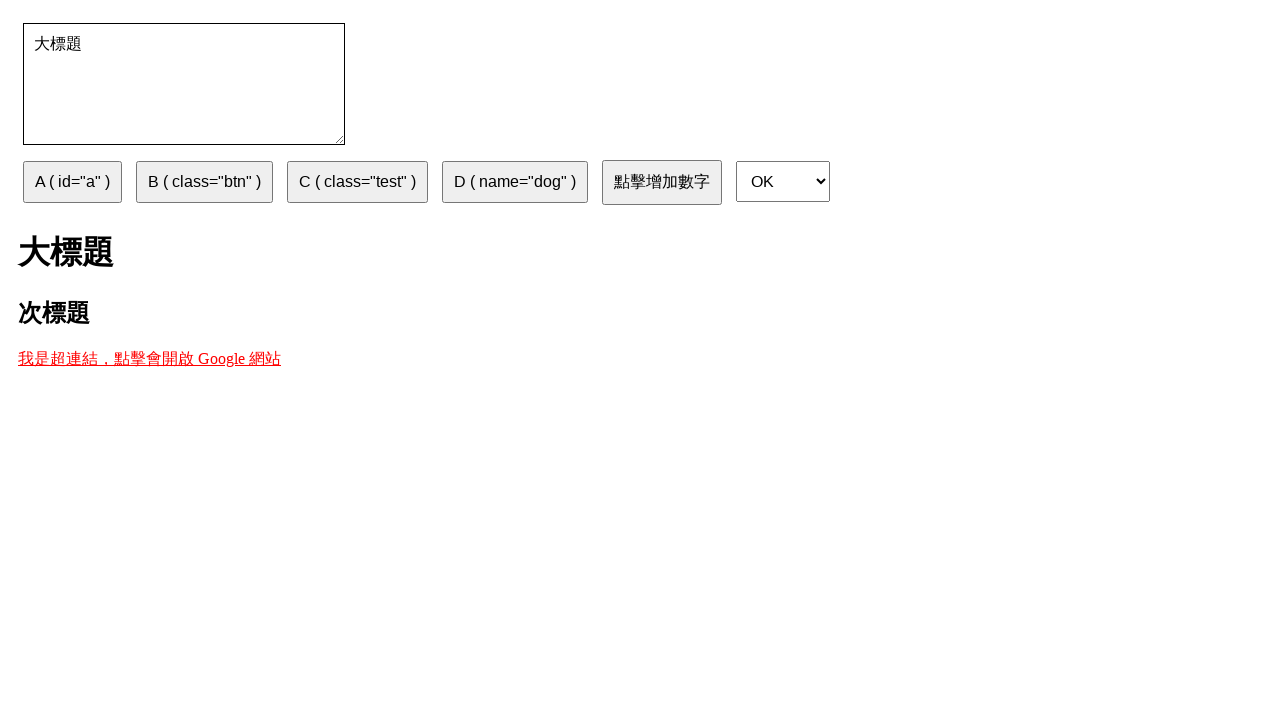